Tests the search functionality on Green Kart website by typing "ca" in the search field

Starting URL: https://rahulshettyacademy.com/seleniumPractise/

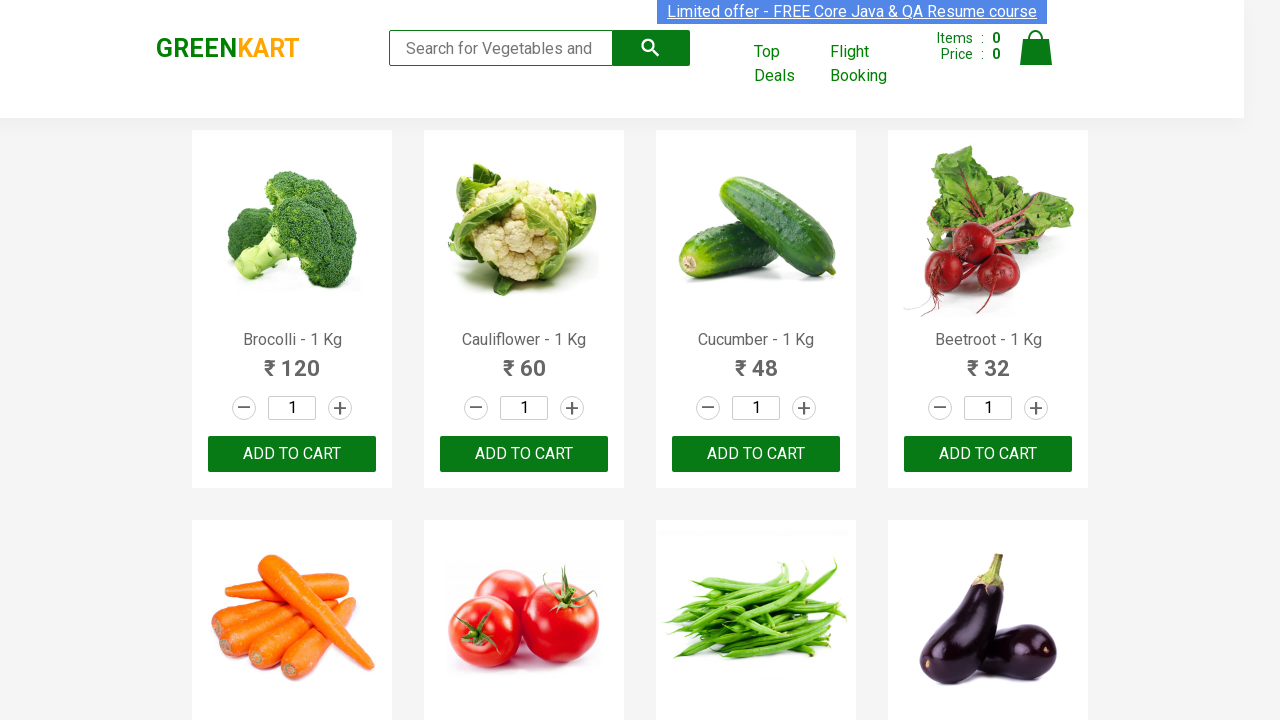

Typed 'ca' in the search field on Green Kart website on .search-keyword
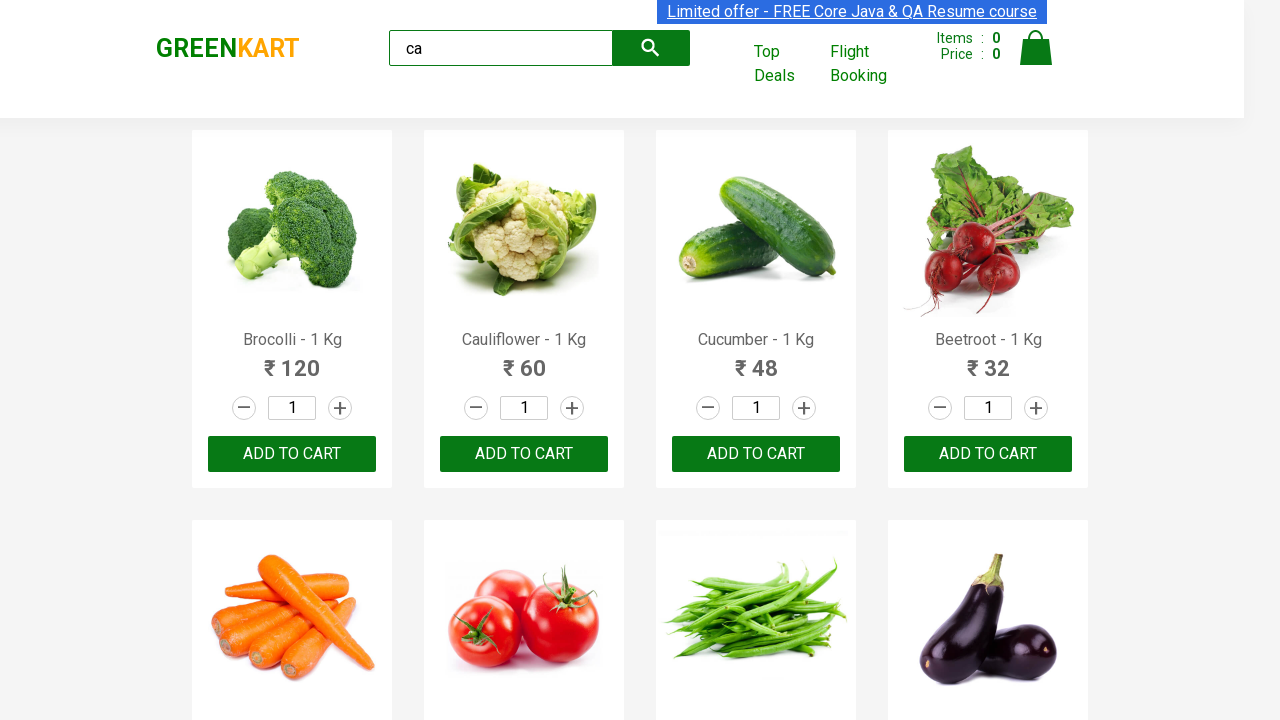

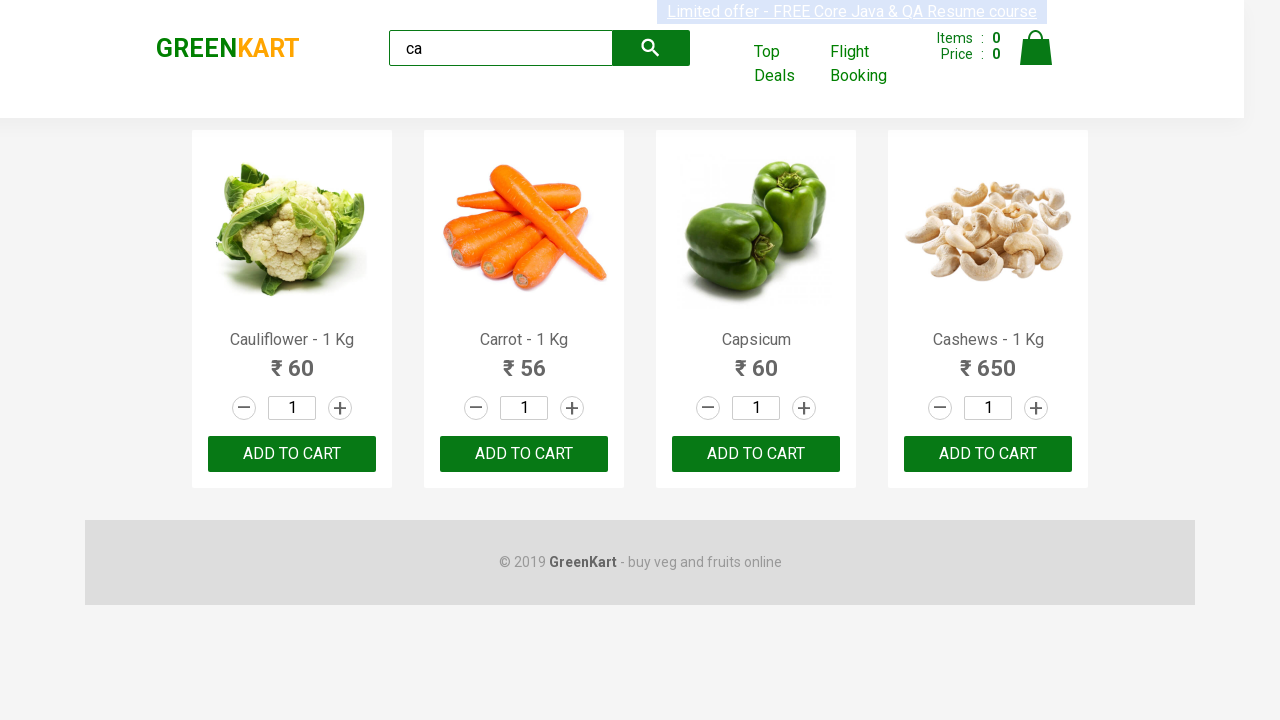